Tests browser navigation using back and forward buttons

Starting URL: https://example.cypress.io/

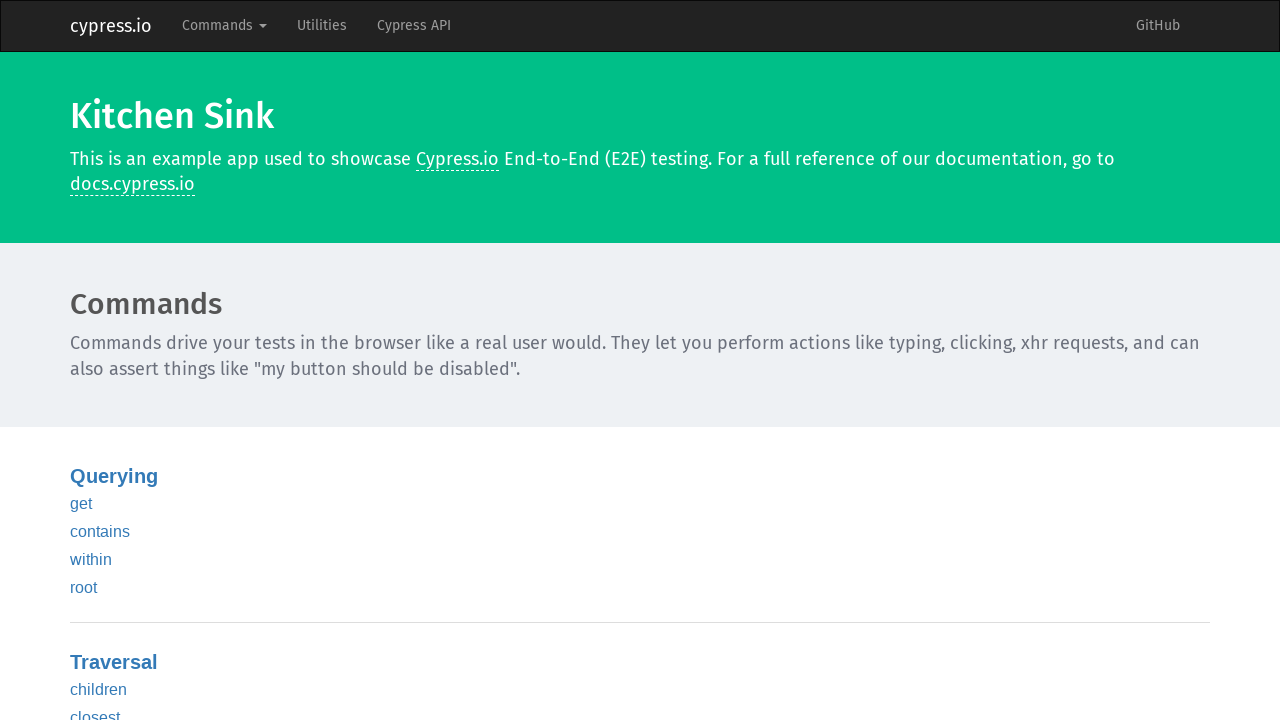

Navigated to actions command page
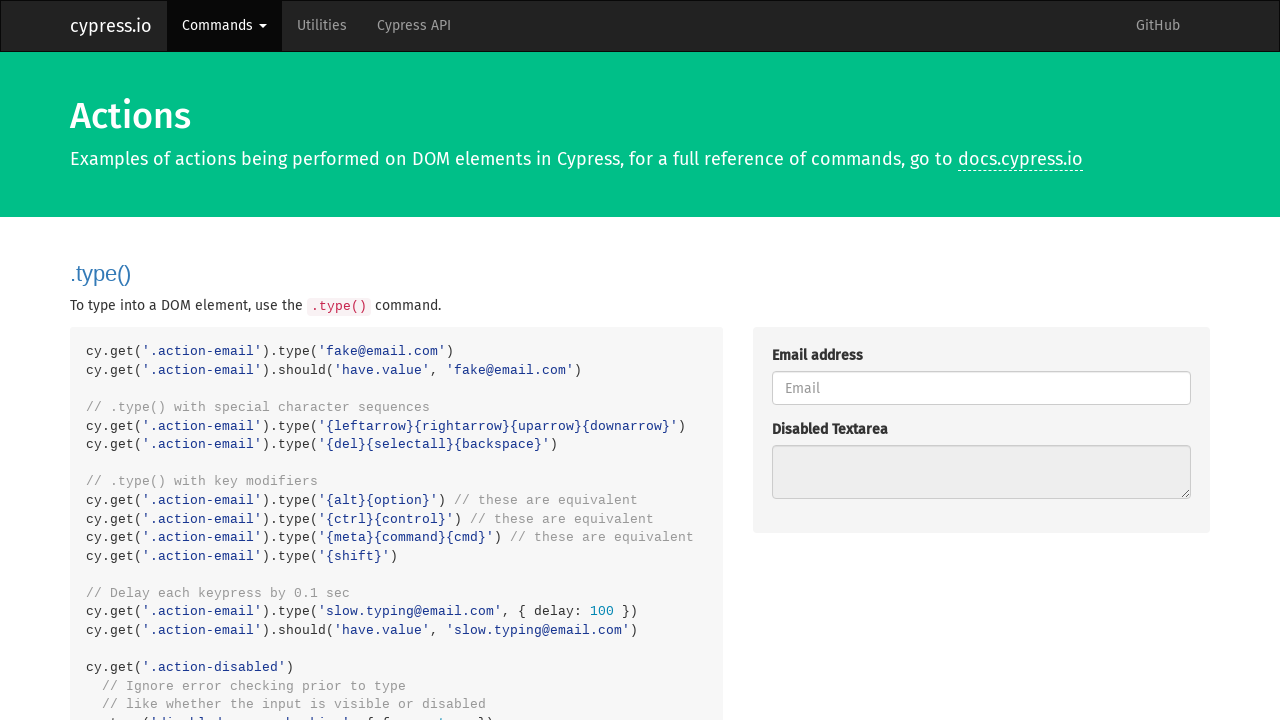

Navigated back to previous page
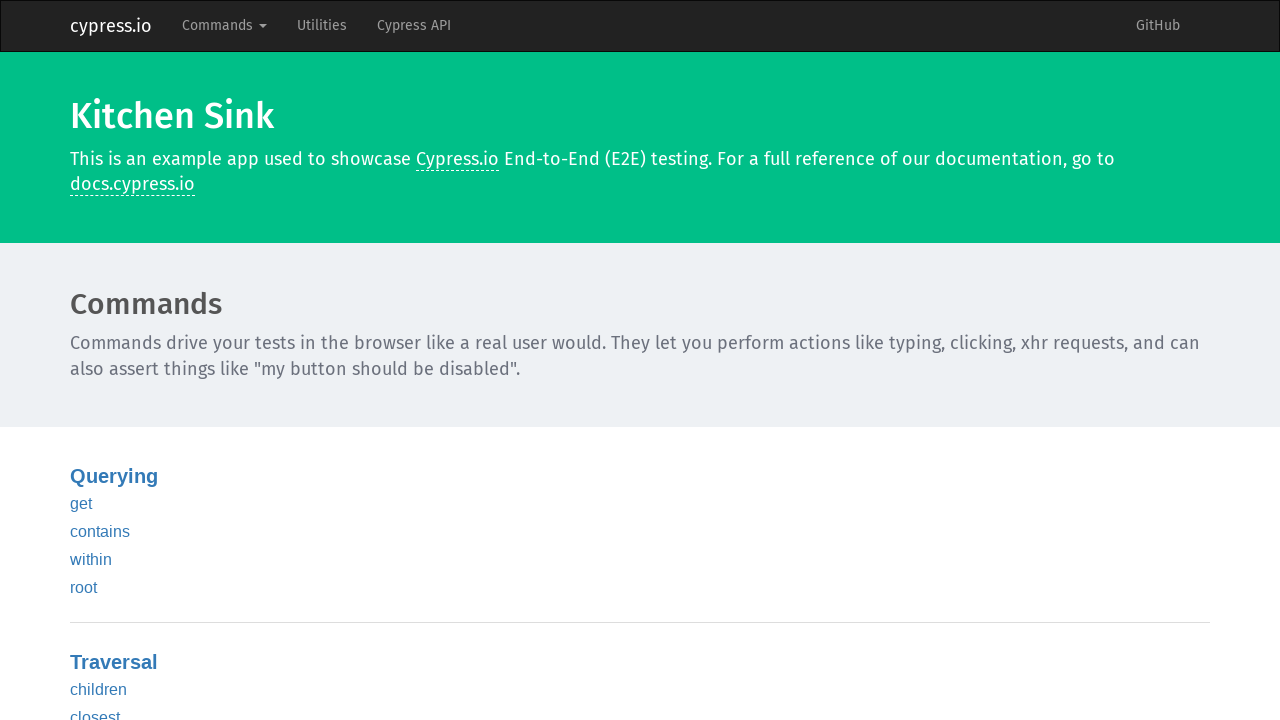

Navigated forward to actions command page
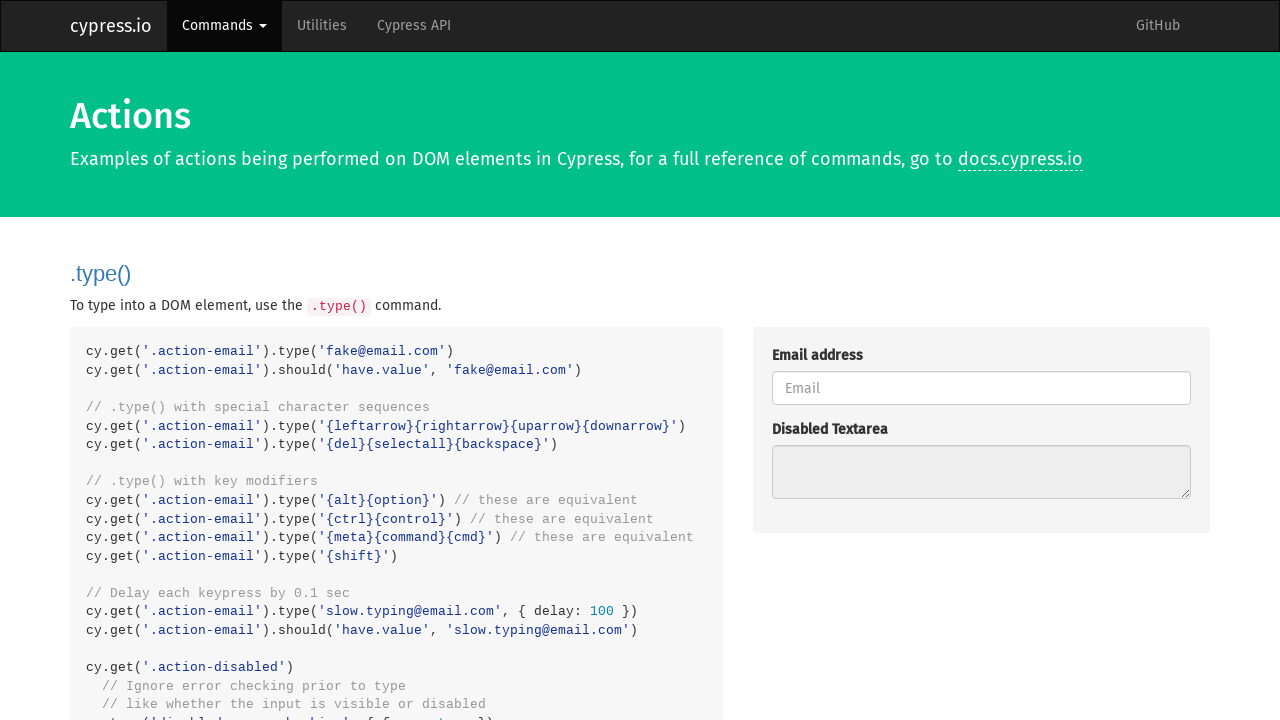

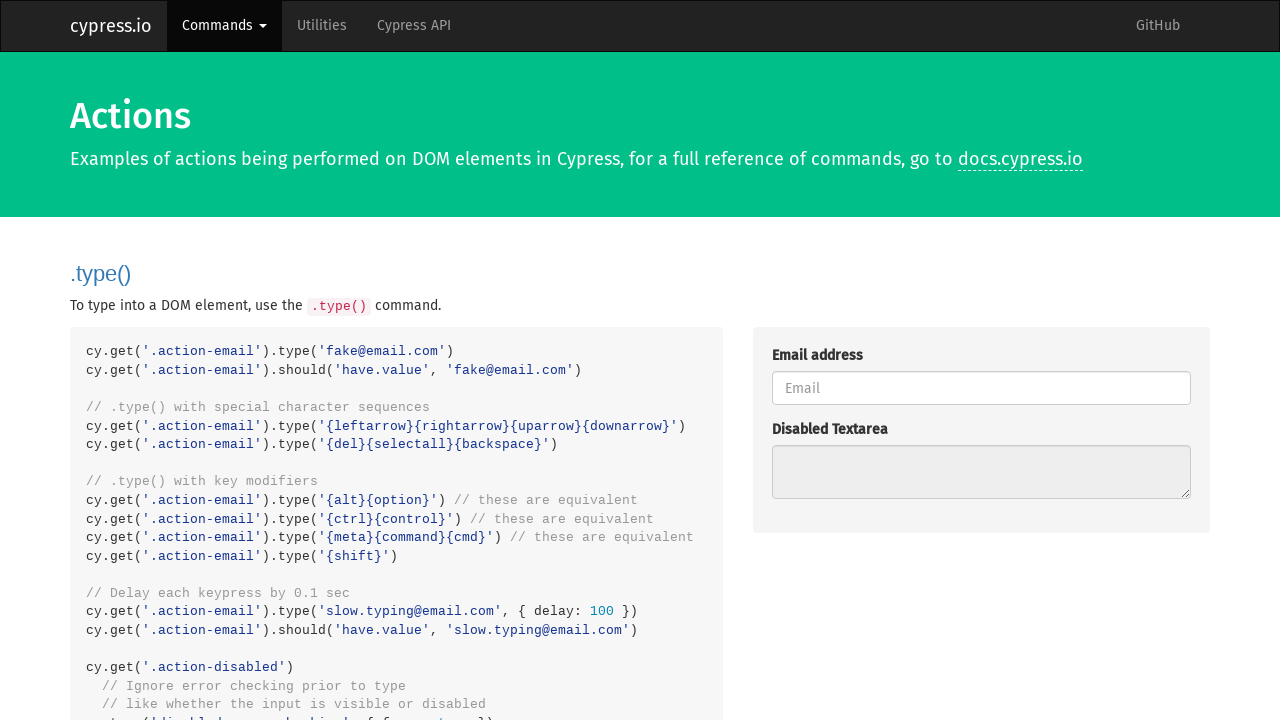